Tests progress bar functionality by clicking start button and waiting until it reaches 50%, then stopping it

Starting URL: https://demoqa.com/progress-bar

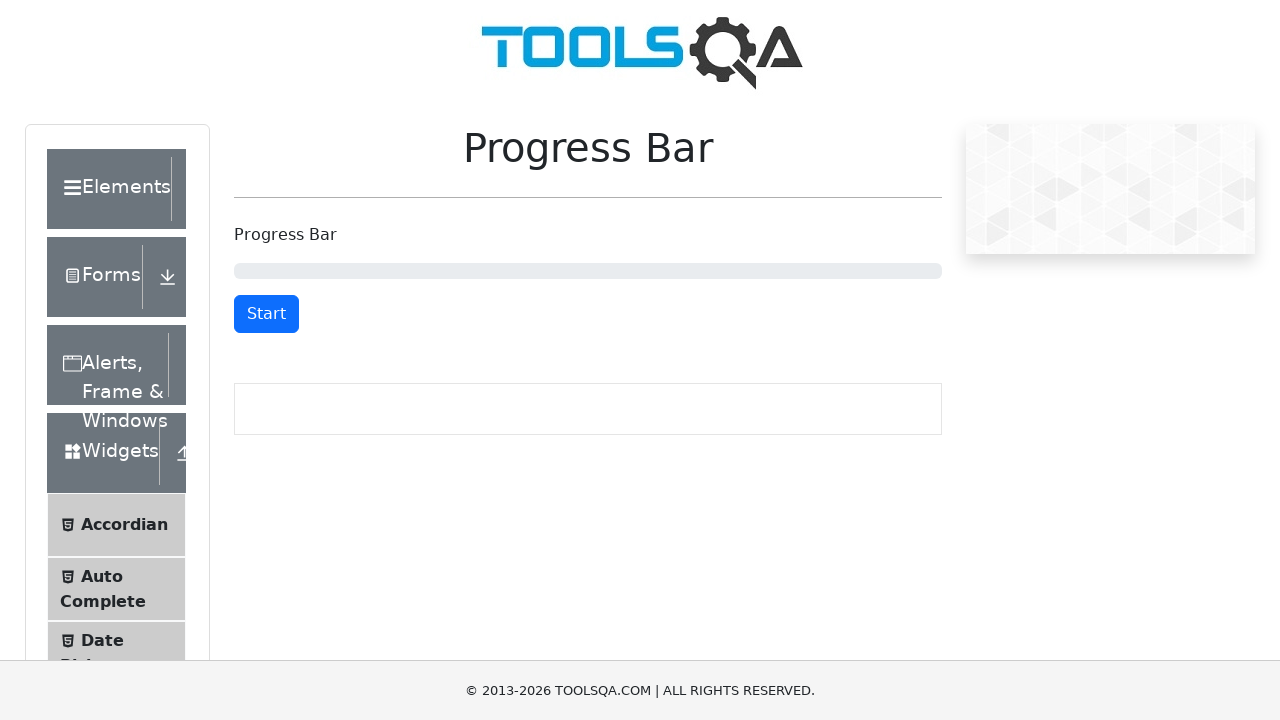

Navigated to progress bar test page
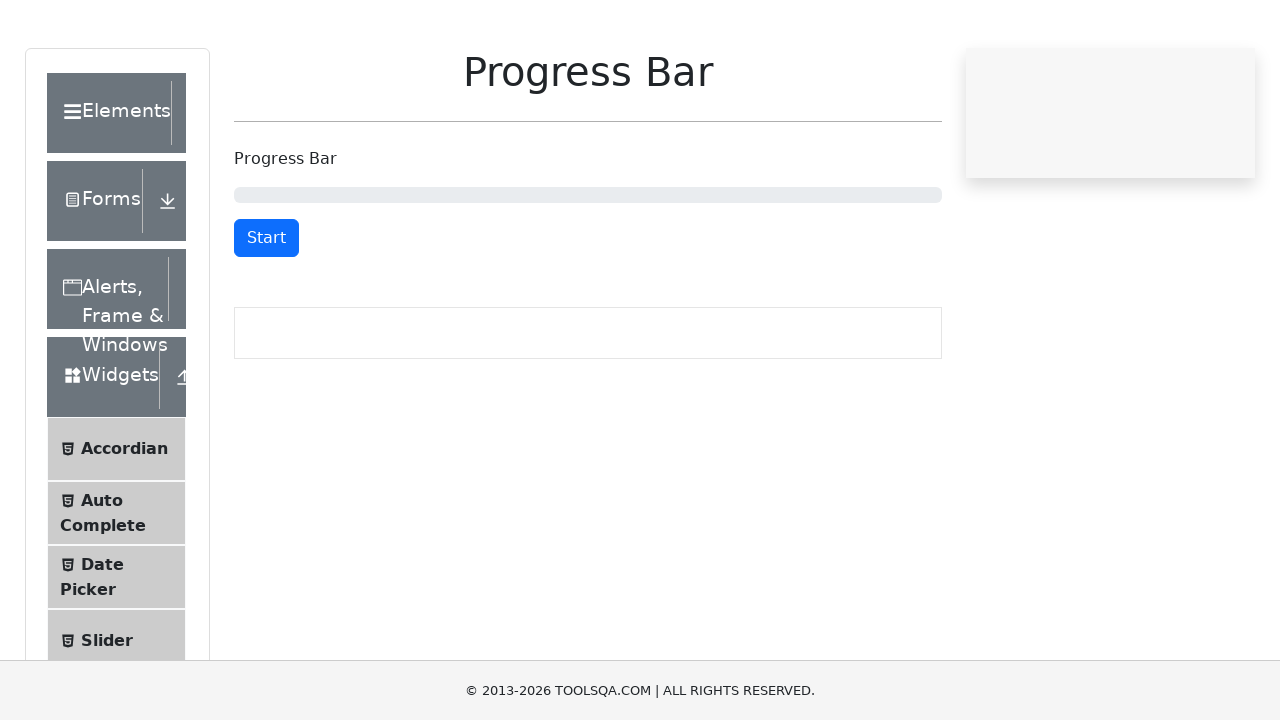

Clicked Start button to begin progress bar at (266, 314) on button#startStopButton
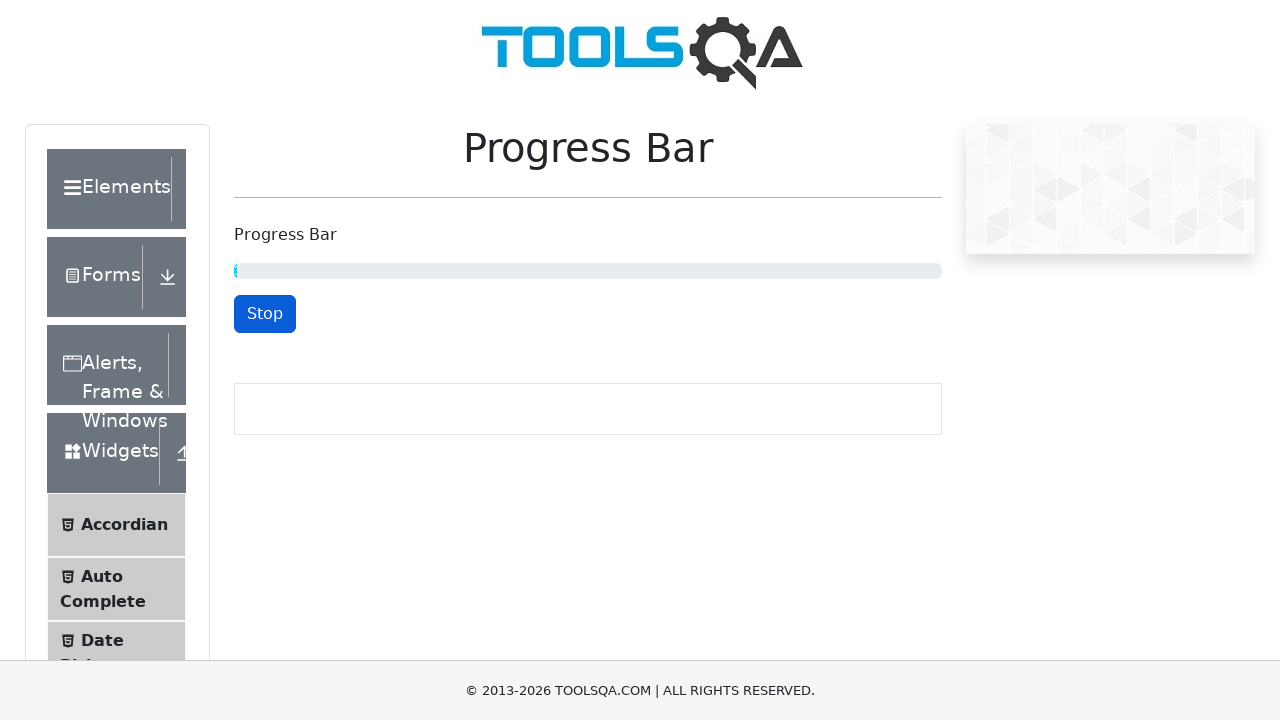

Progress bar reached 50%
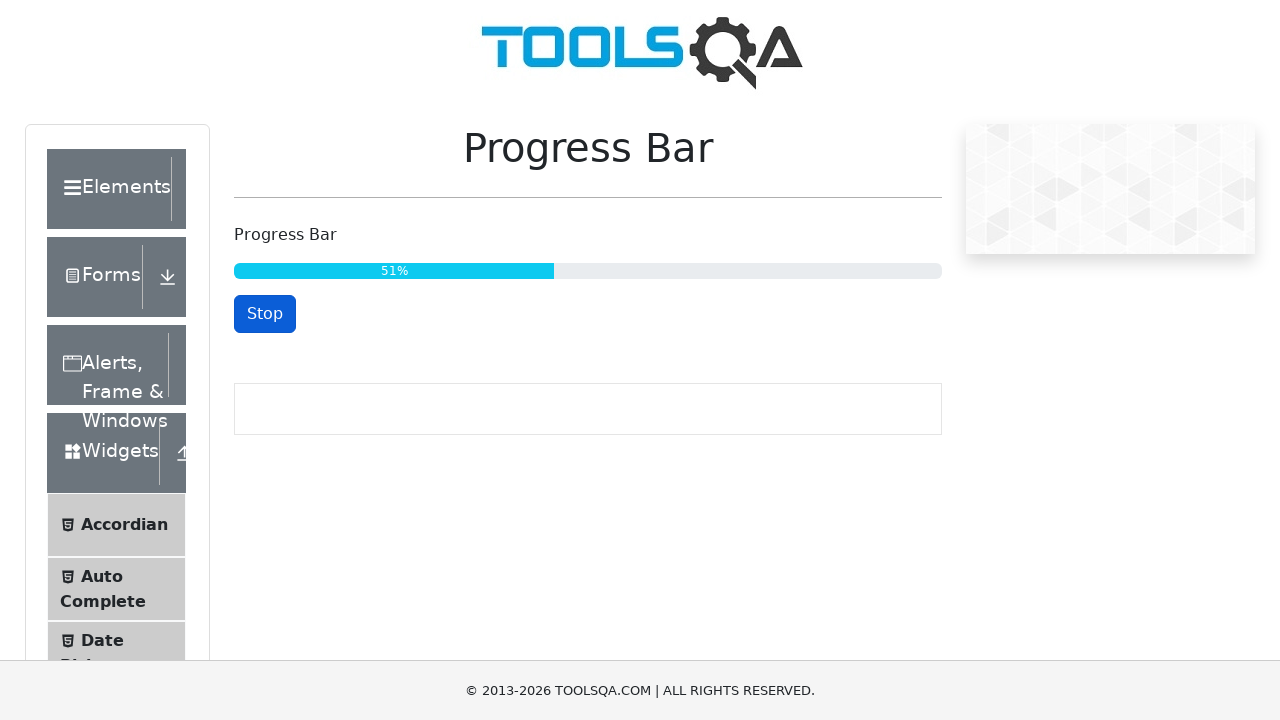

Clicked Stop button to halt progress bar at 50% at (265, 314) on button#startStopButton
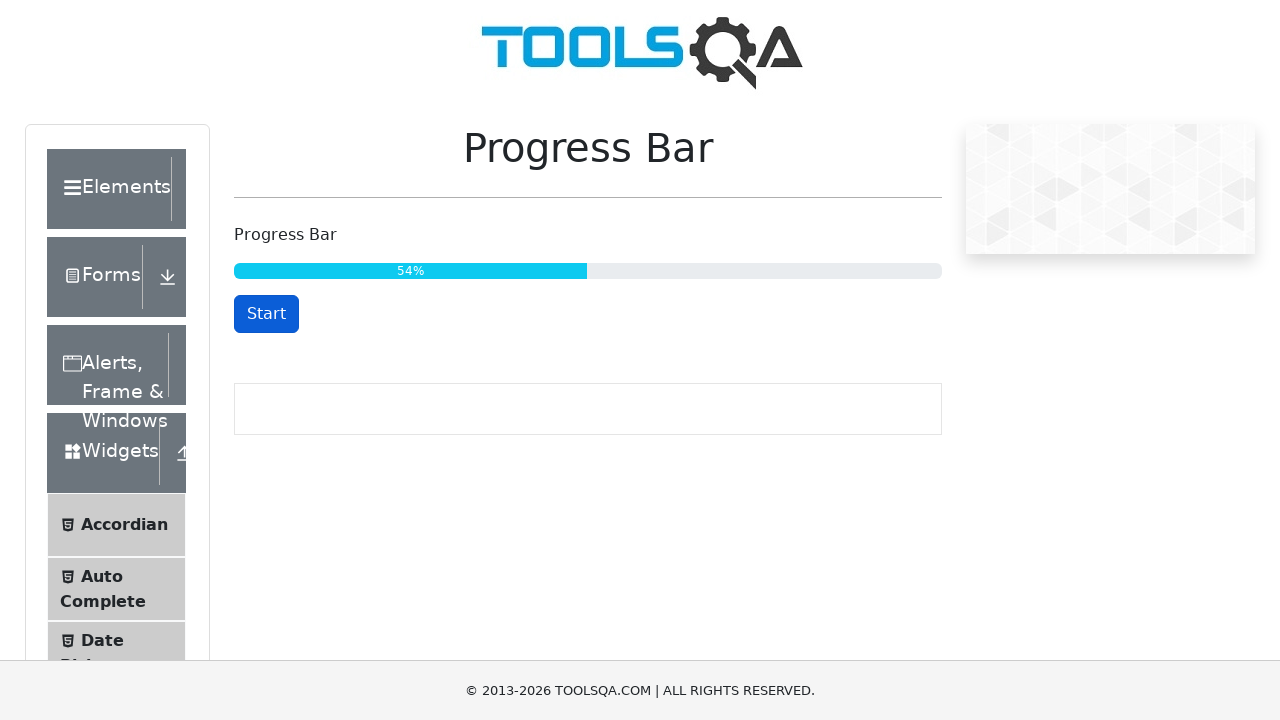

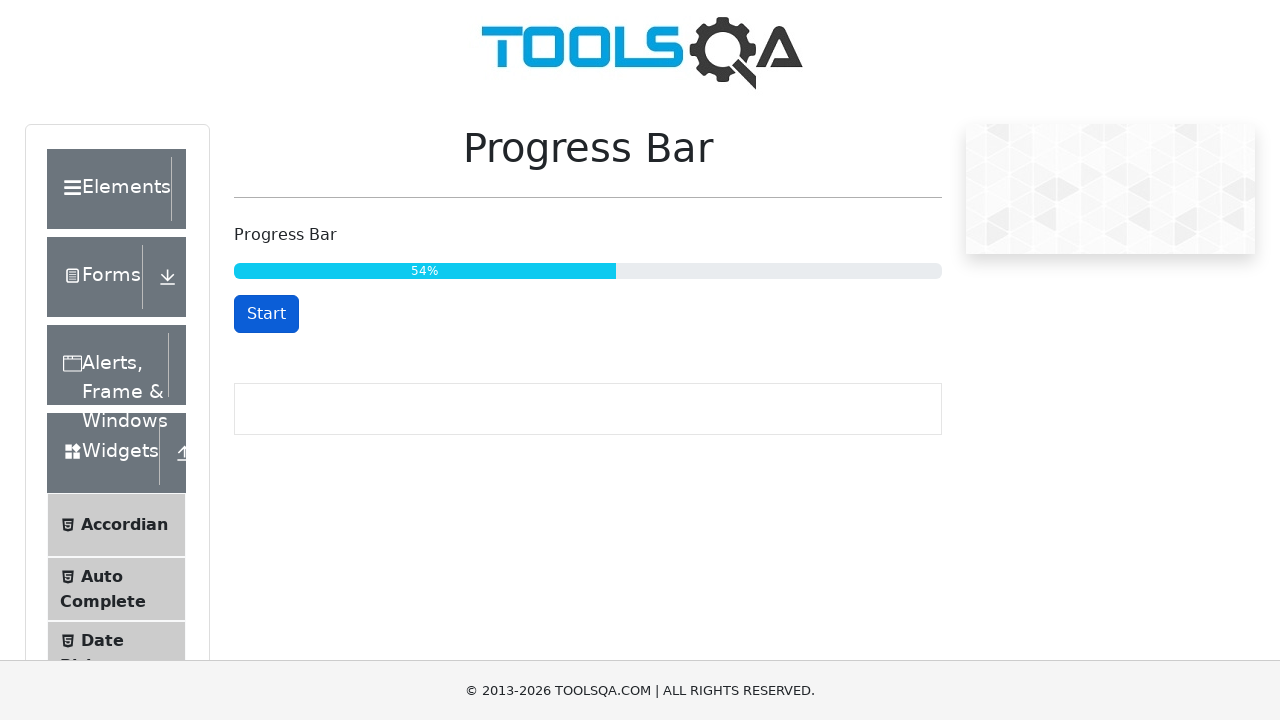